Tests loading green functionality by clicking the start button, verifying the loading state appears, waiting for completion, and checking that both button and loading text disappear after loading completes.

Starting URL: https://kristinek.github.io/site/examples/loading_color

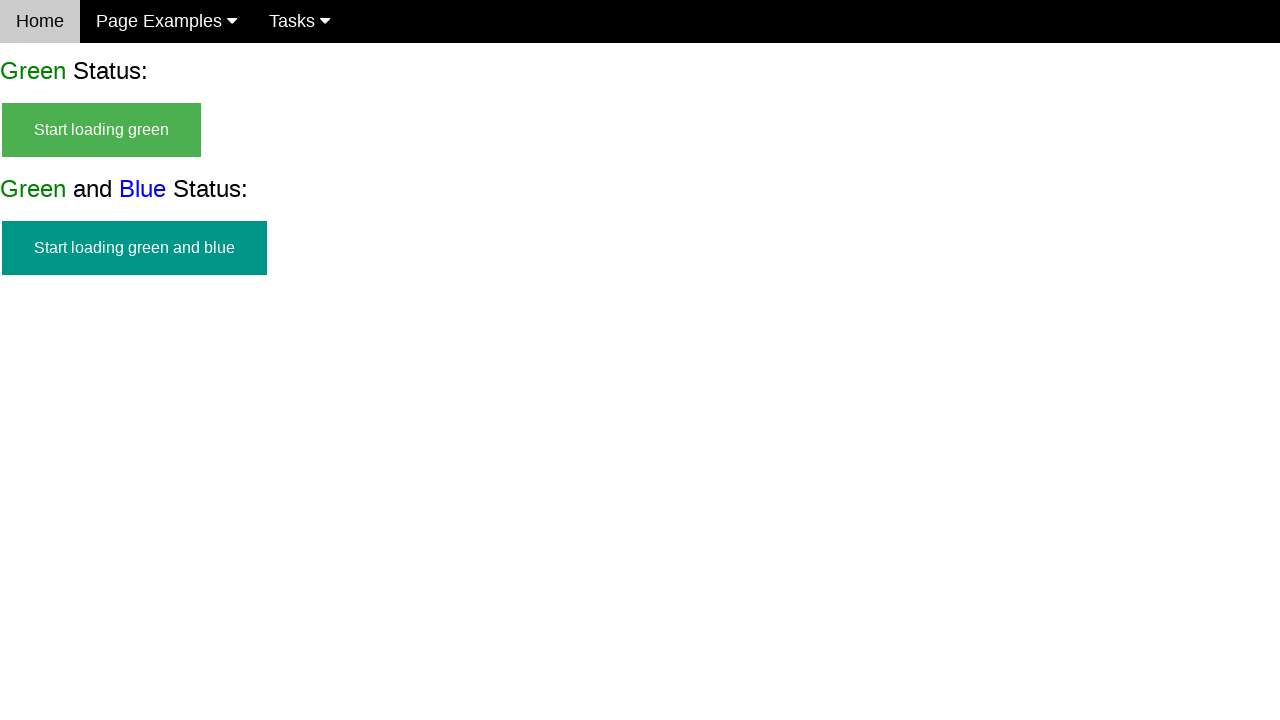

Clicked the start green button to begin loading at (102, 130) on #start_green
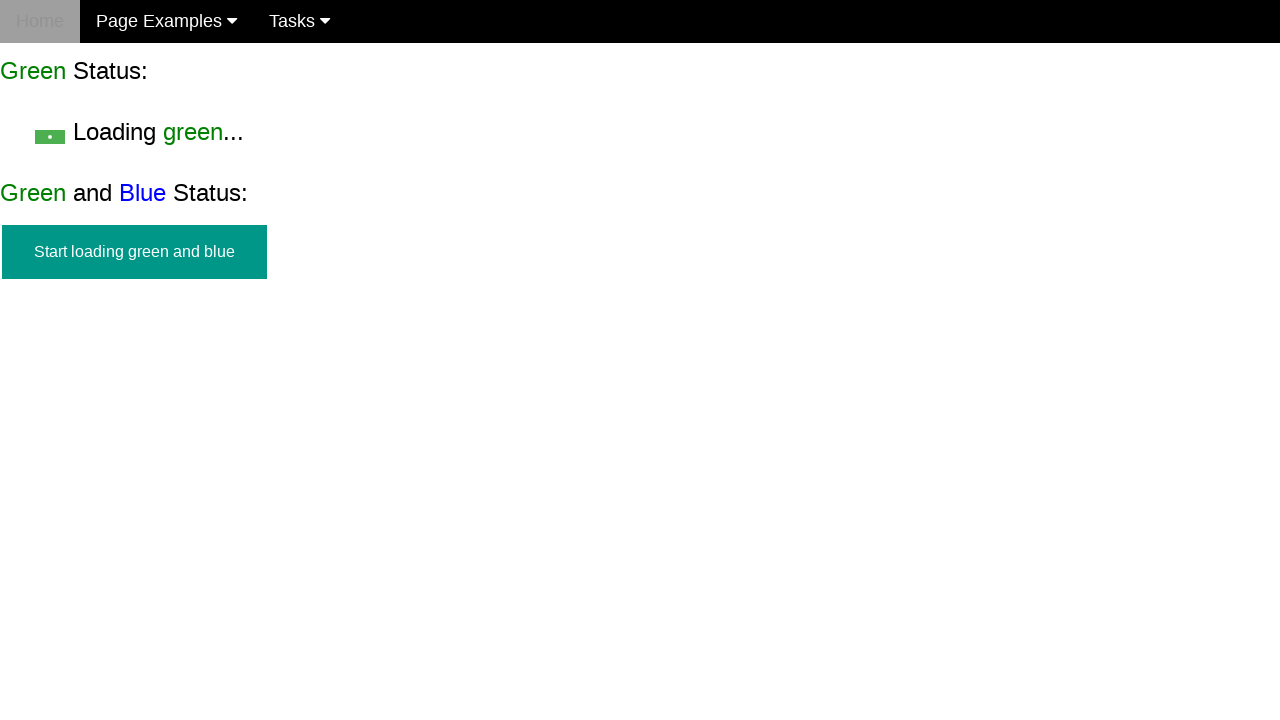

Verified start button is hidden
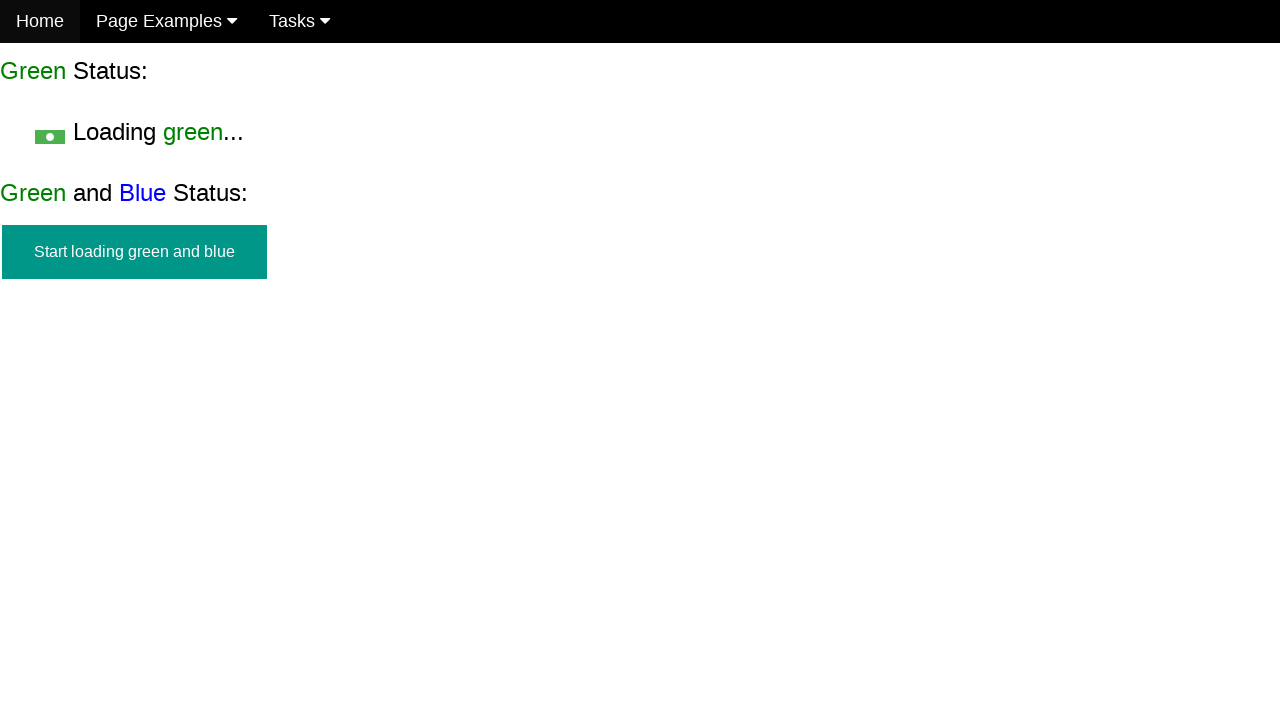

Verified loading text is visible
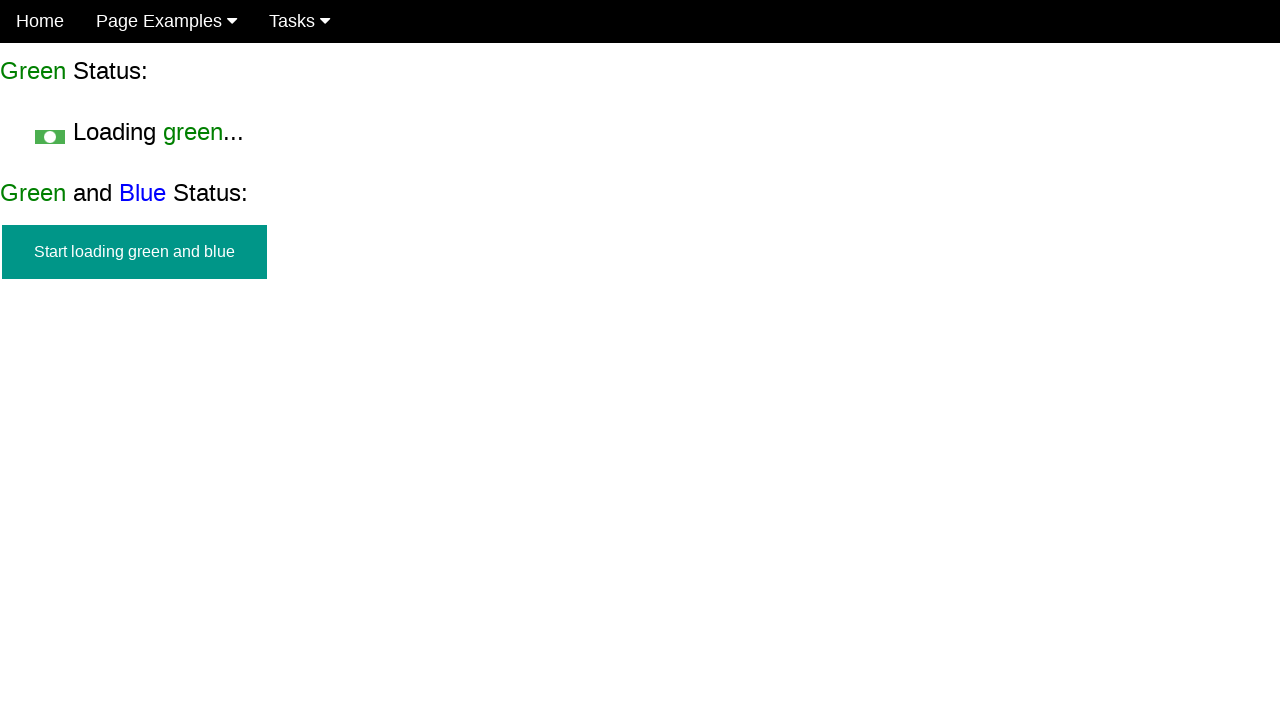

Loading completed and finish green element appeared
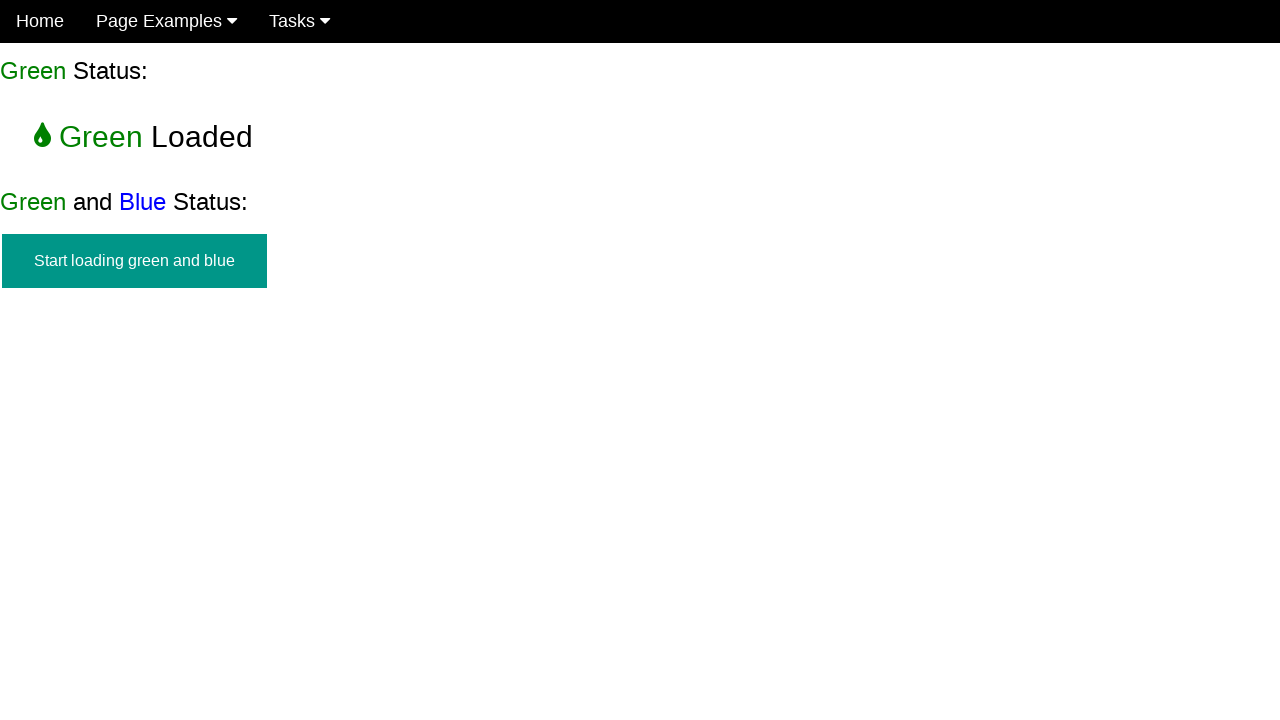

Verified start button remains hidden after loading completion
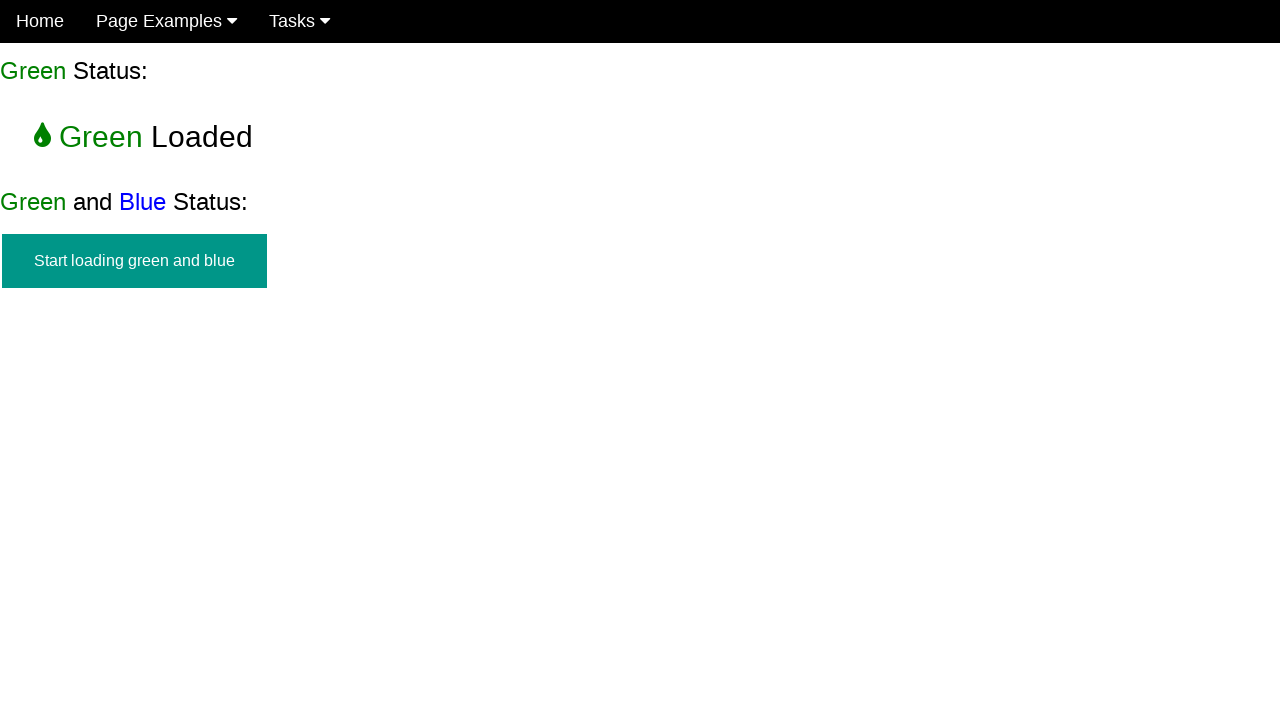

Verified loading text is hidden after loading completion
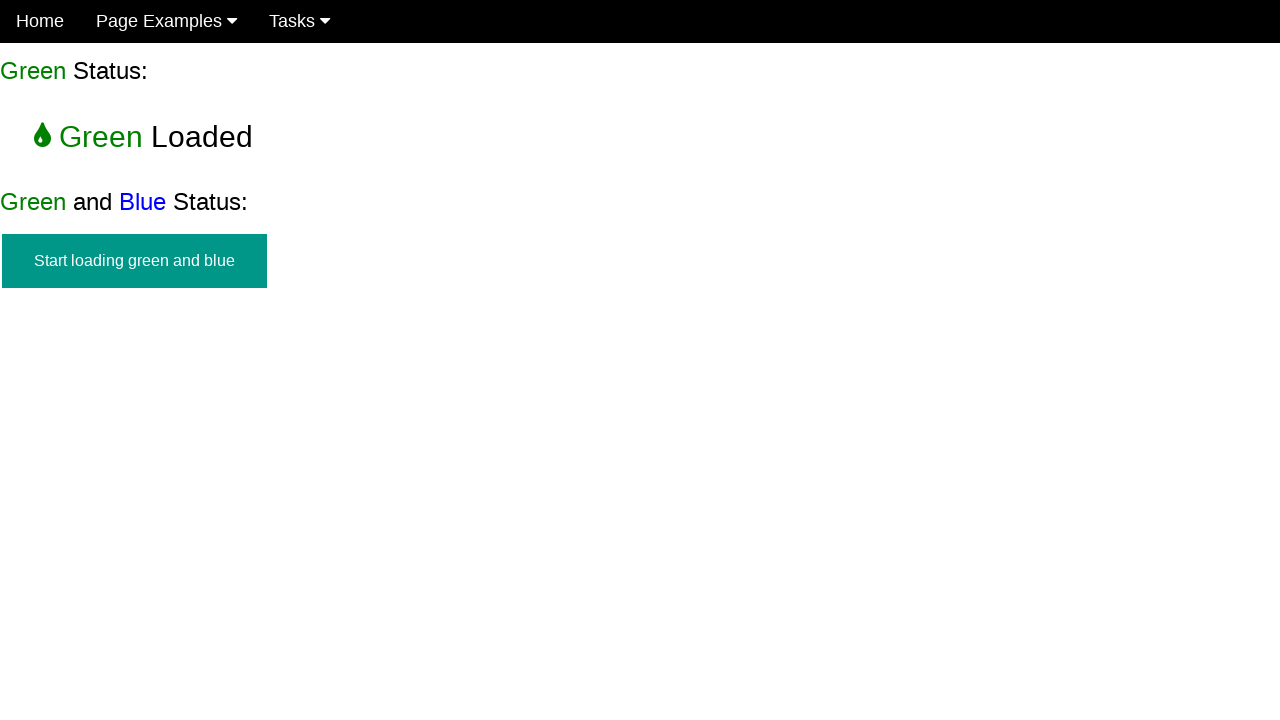

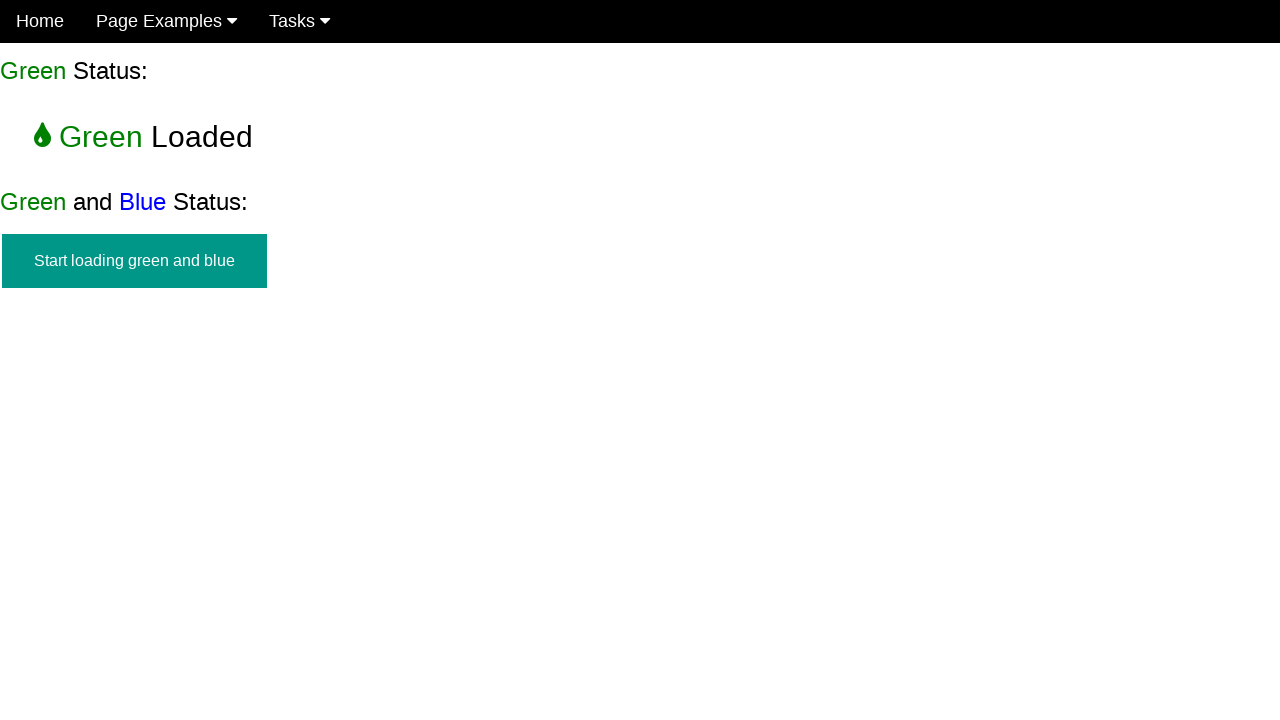